Tests file download functionality by triggering a download and verifying download information

Starting URL: http://demo.automationtesting.in/FileDownload.html

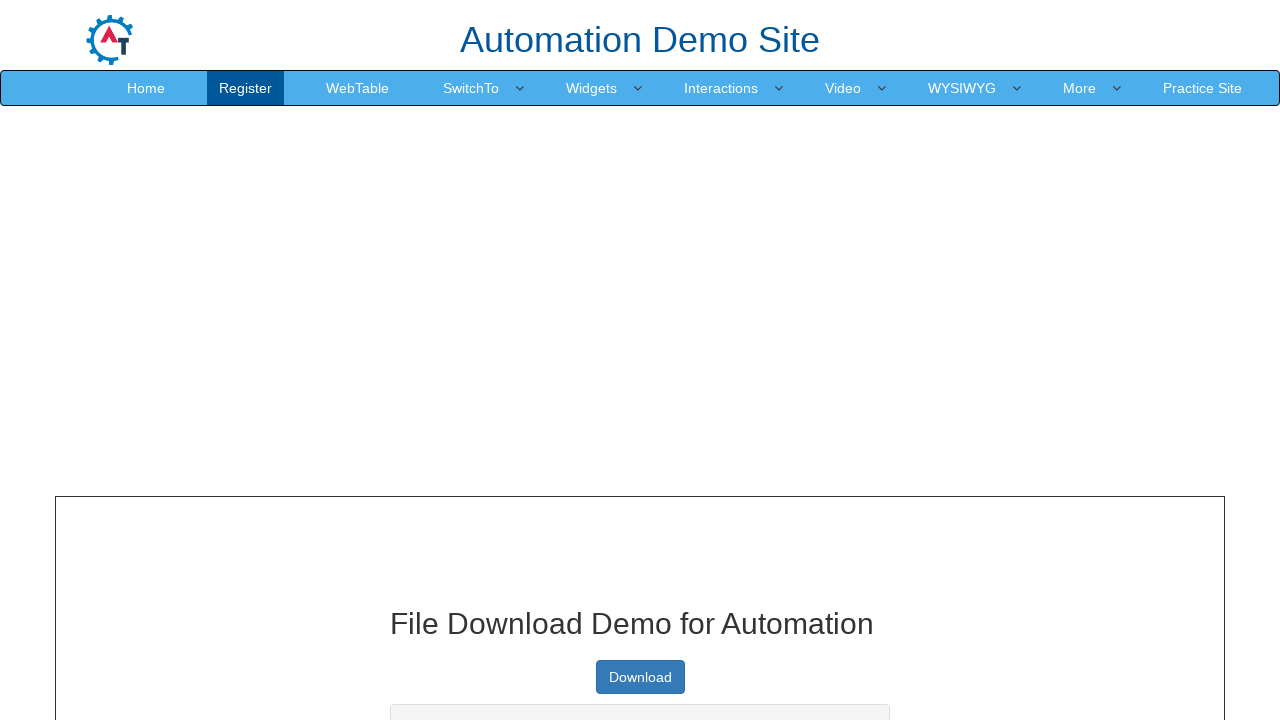

Clicked download button and triggered file download at (640, 677) on a.btn.btn-primary
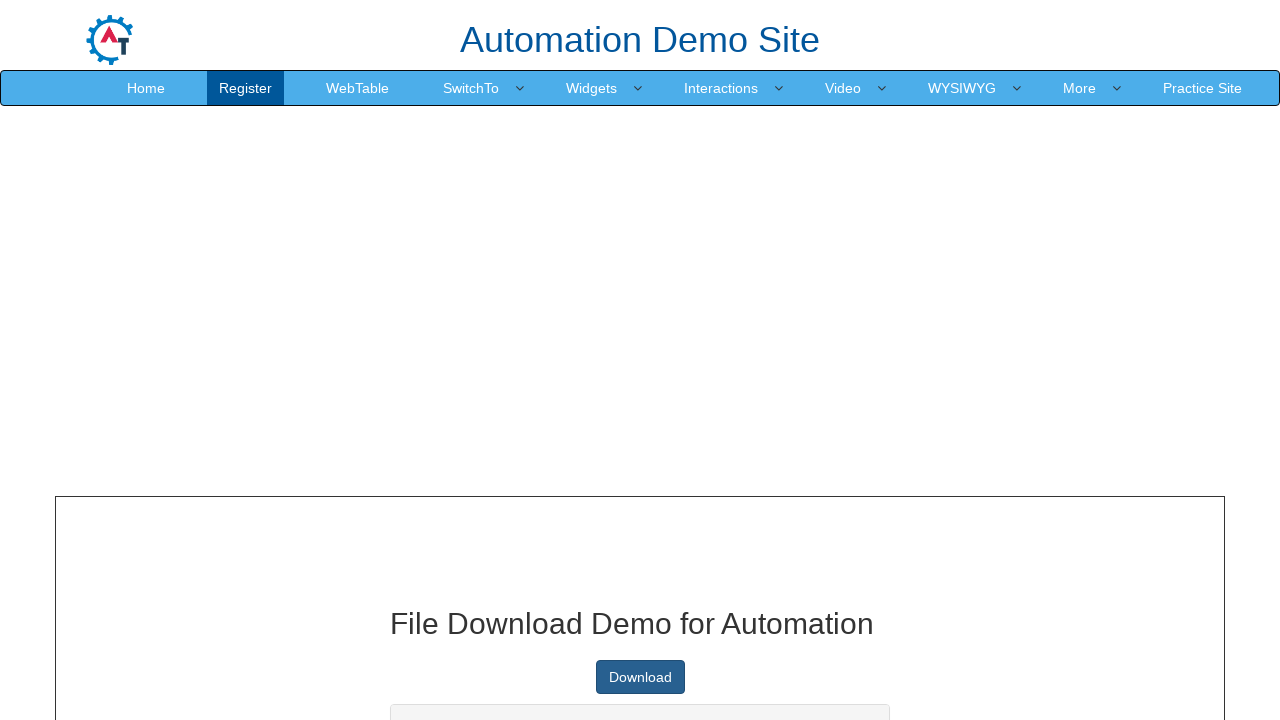

Download completed and download info retrieved
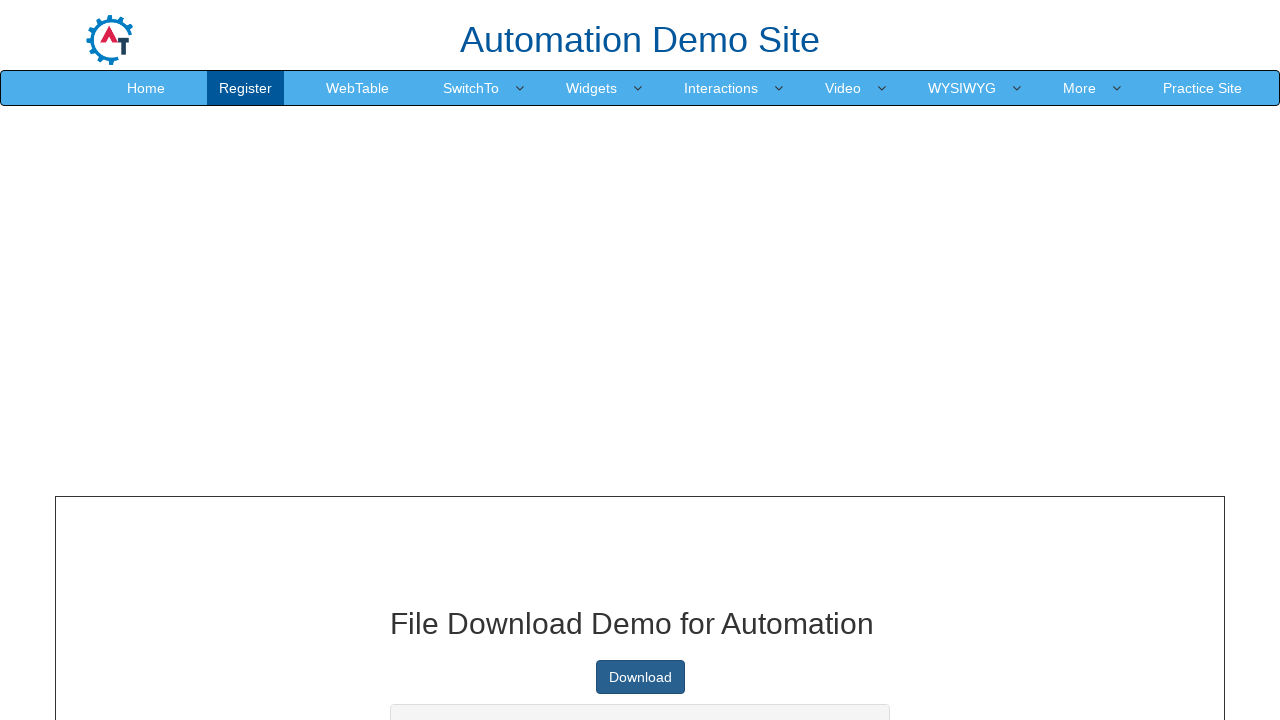

Printed download URL
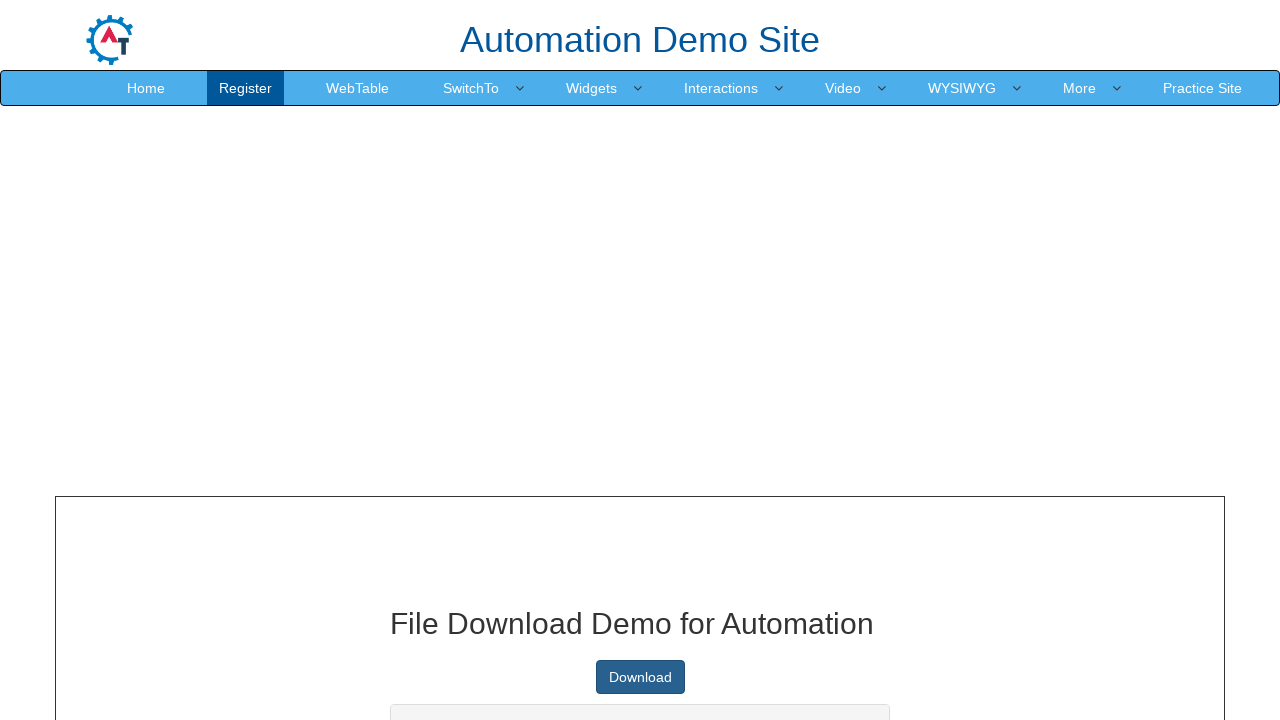

Printed page title
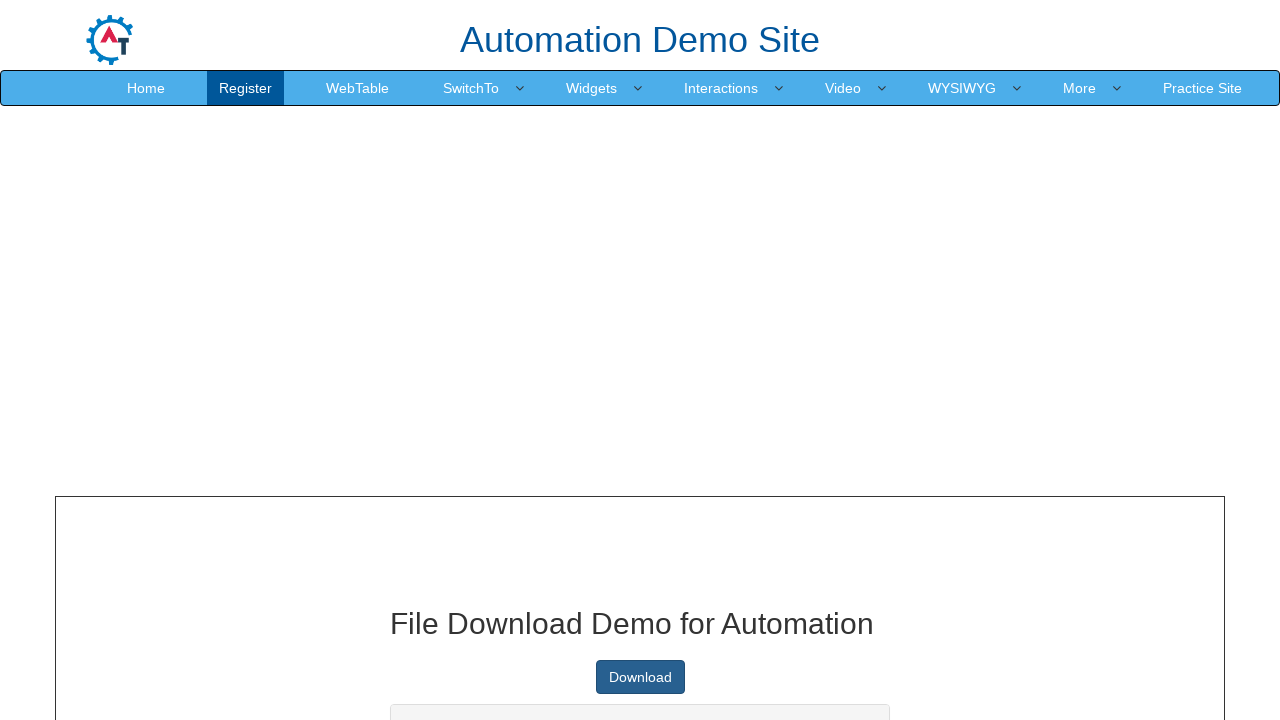

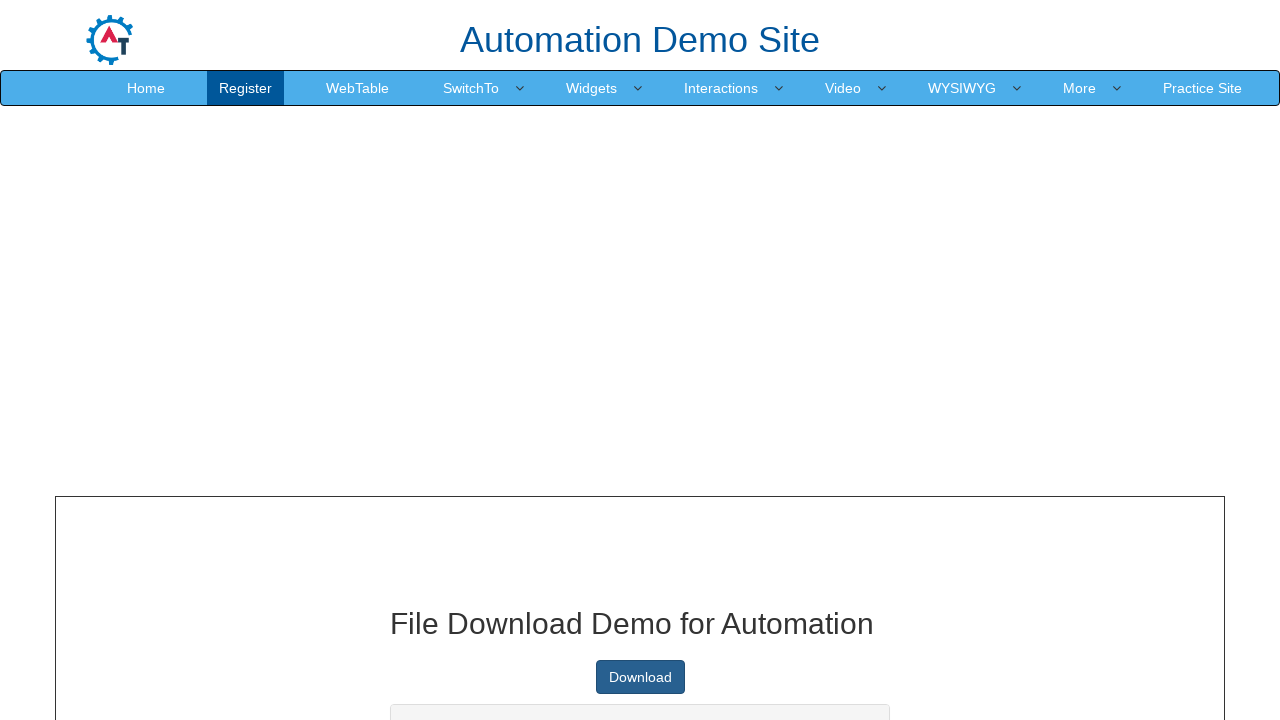